Tests un-marking items as complete by checking and then unchecking a todo item.

Starting URL: https://demo.playwright.dev/todomvc

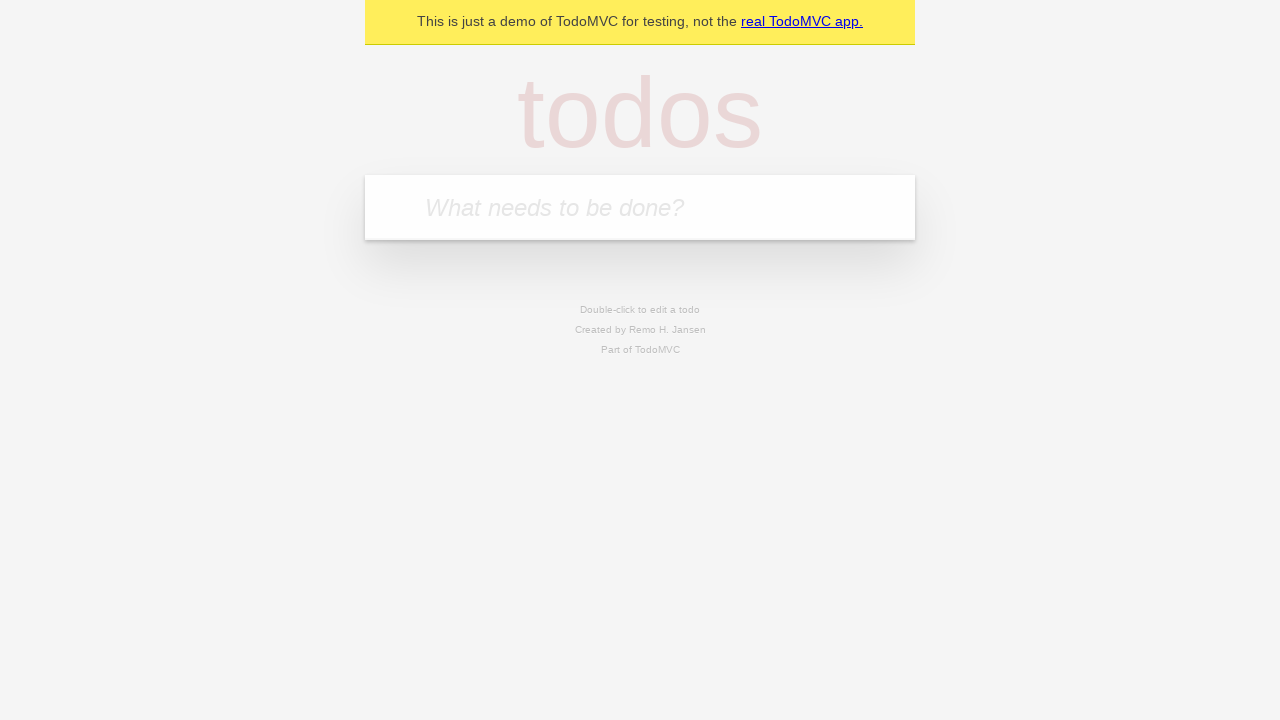

Filled todo input with 'buy some cheese' on internal:attr=[placeholder="What needs to be done?"i]
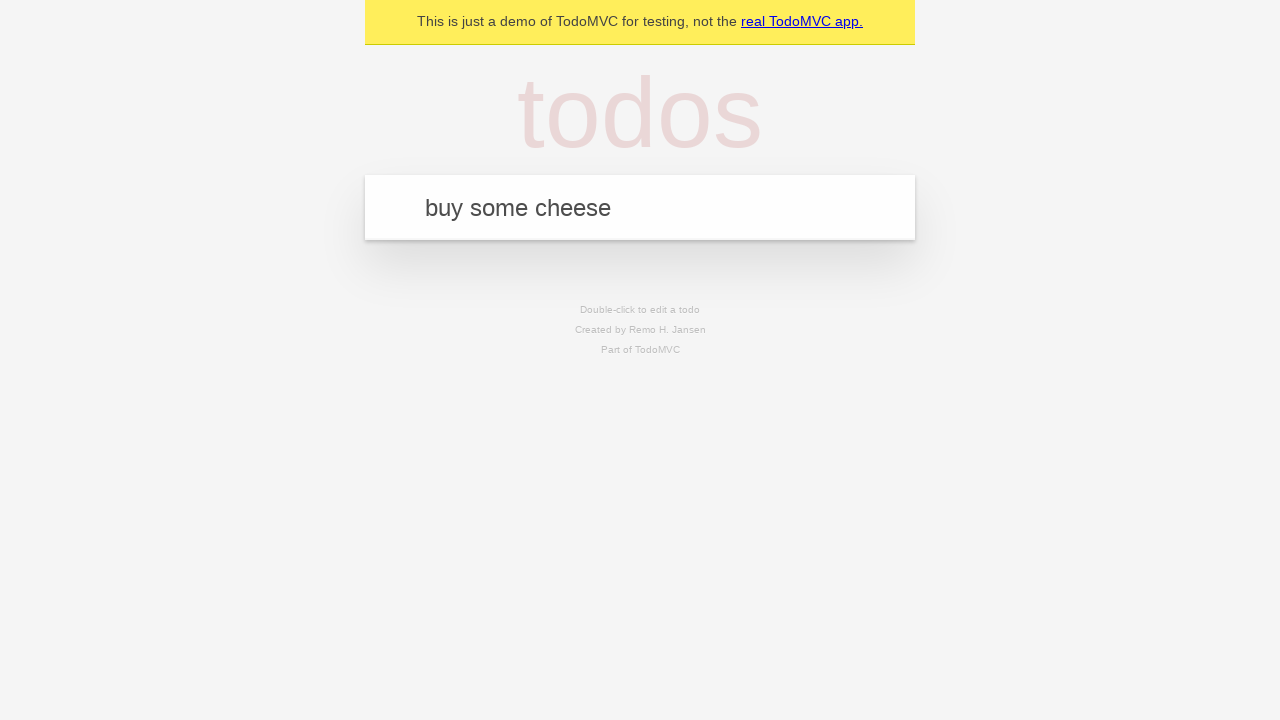

Pressed Enter to create first todo item on internal:attr=[placeholder="What needs to be done?"i]
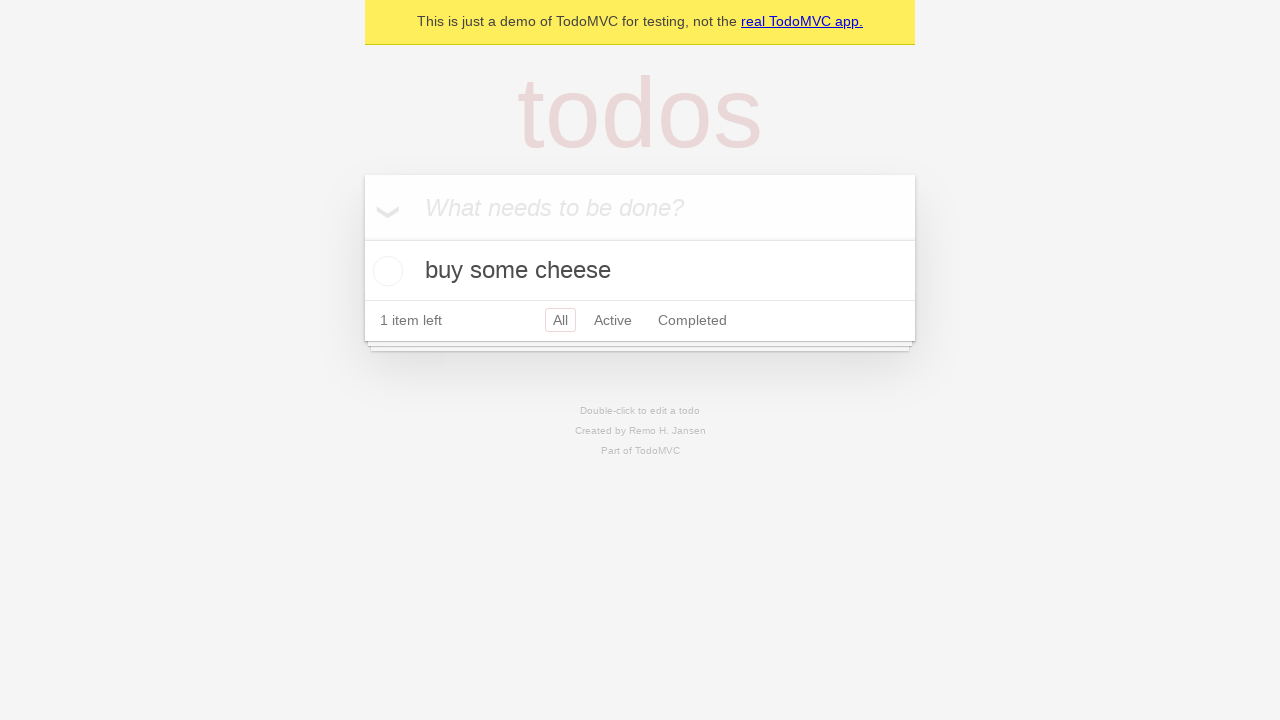

Filled todo input with 'feed the cat' on internal:attr=[placeholder="What needs to be done?"i]
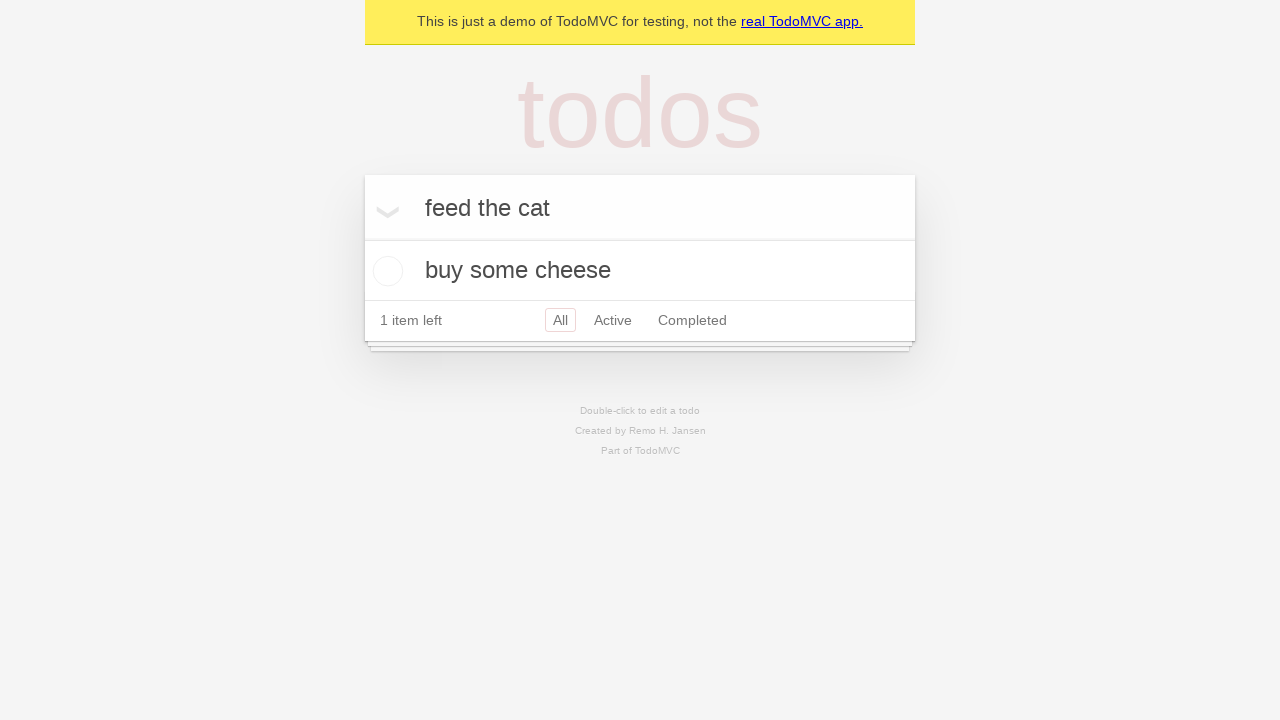

Pressed Enter to create second todo item on internal:attr=[placeholder="What needs to be done?"i]
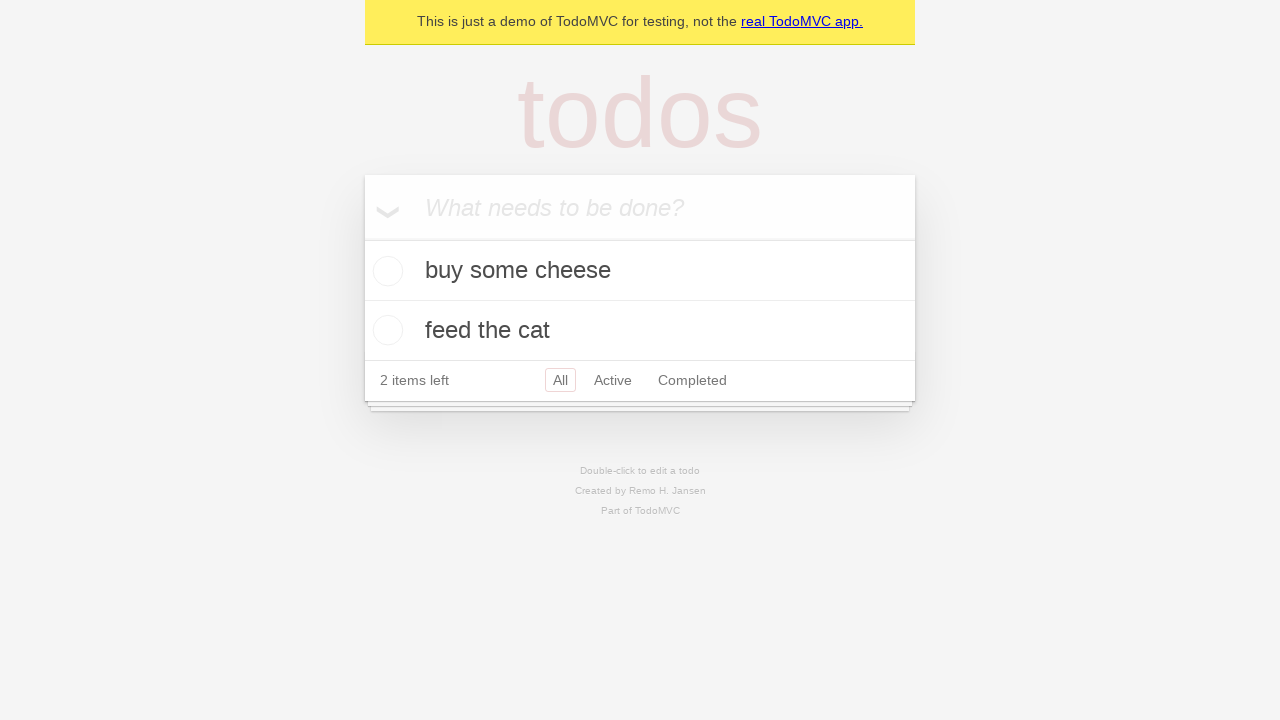

Checked first todo item to mark it as complete at (385, 271) on internal:testid=[data-testid="todo-item"s] >> nth=0 >> internal:role=checkbox
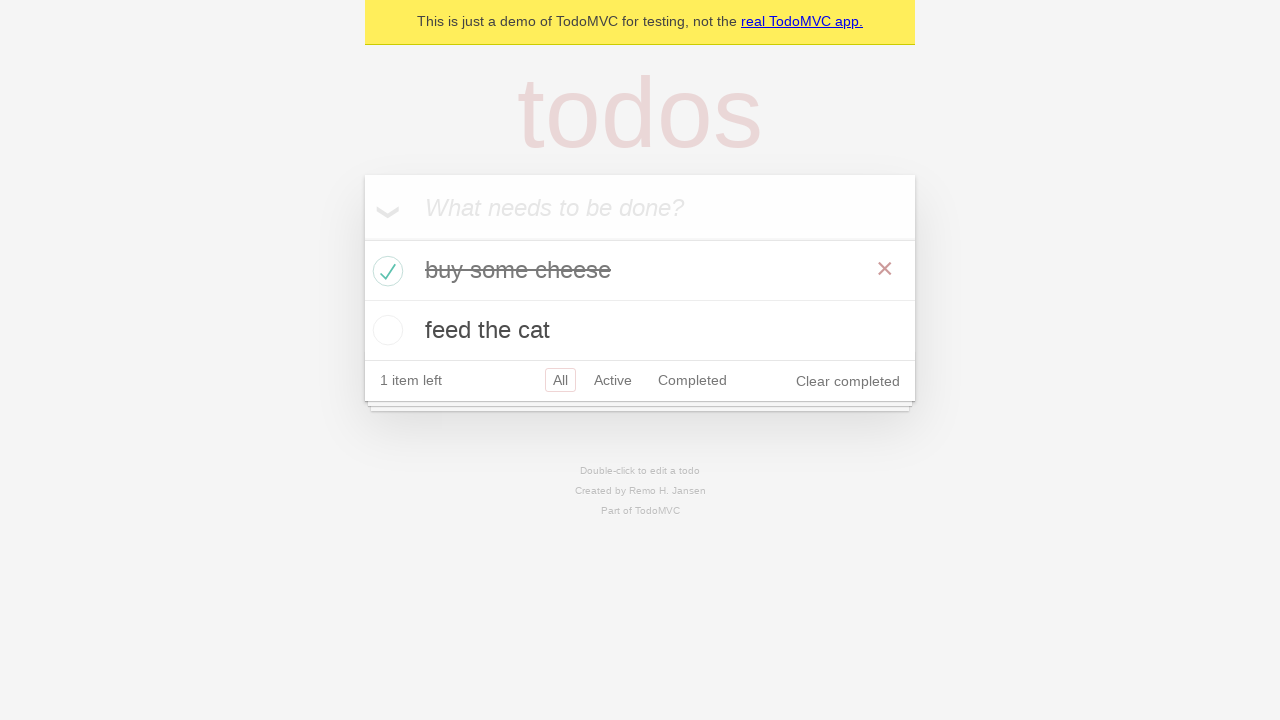

Unchecked first todo item to mark it as incomplete at (385, 271) on internal:testid=[data-testid="todo-item"s] >> nth=0 >> internal:role=checkbox
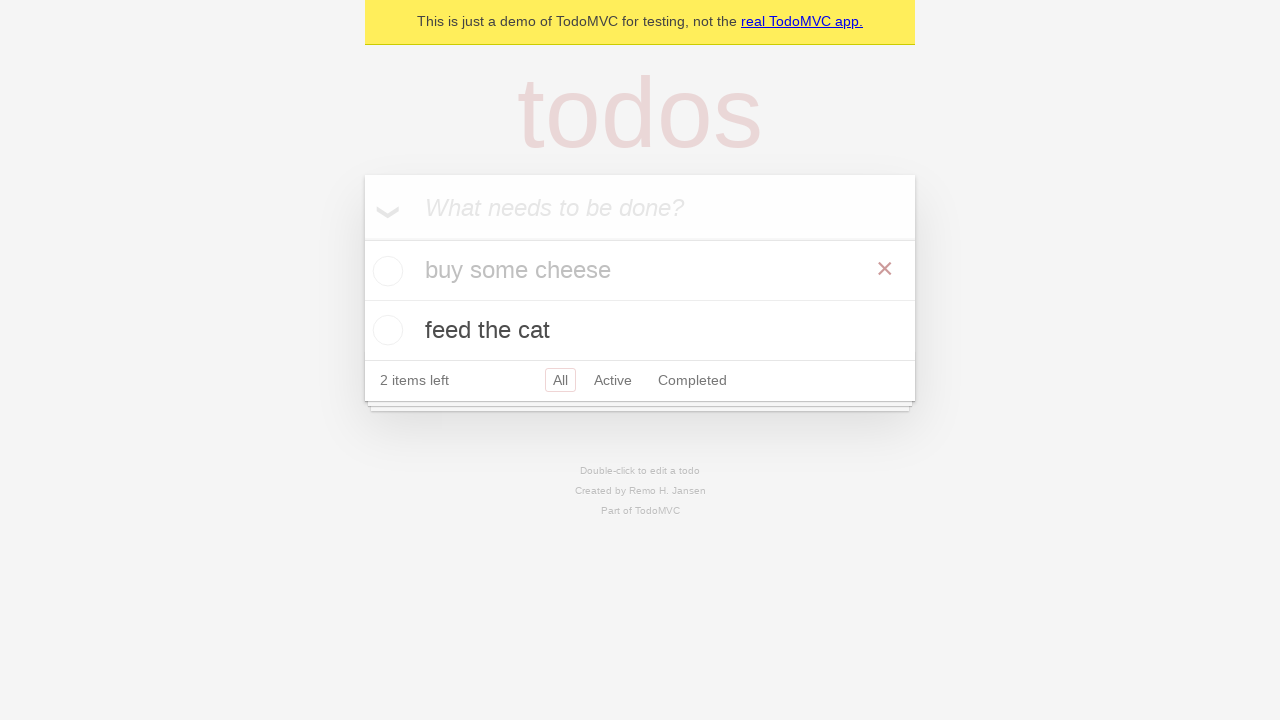

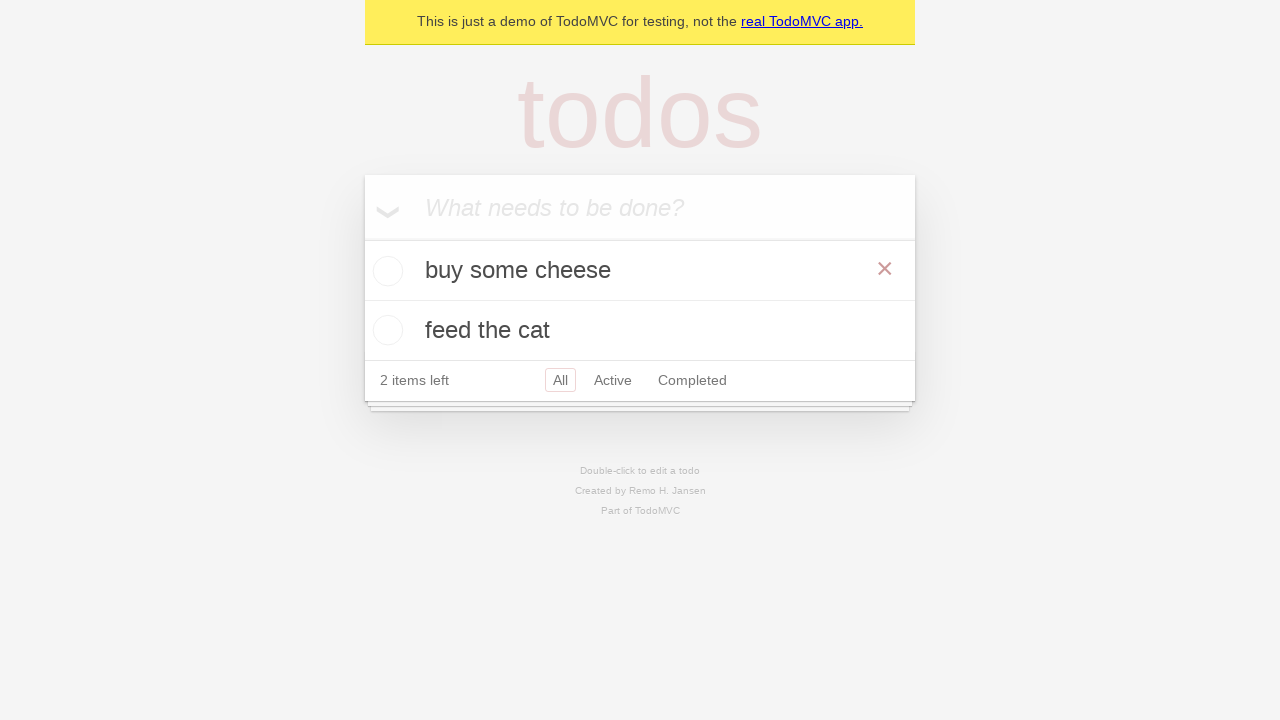